Navigates to a demo table page and extracts employee and department information from a table to analyze the organizational structure

Starting URL: http://automationbykrishna.com/index.html#

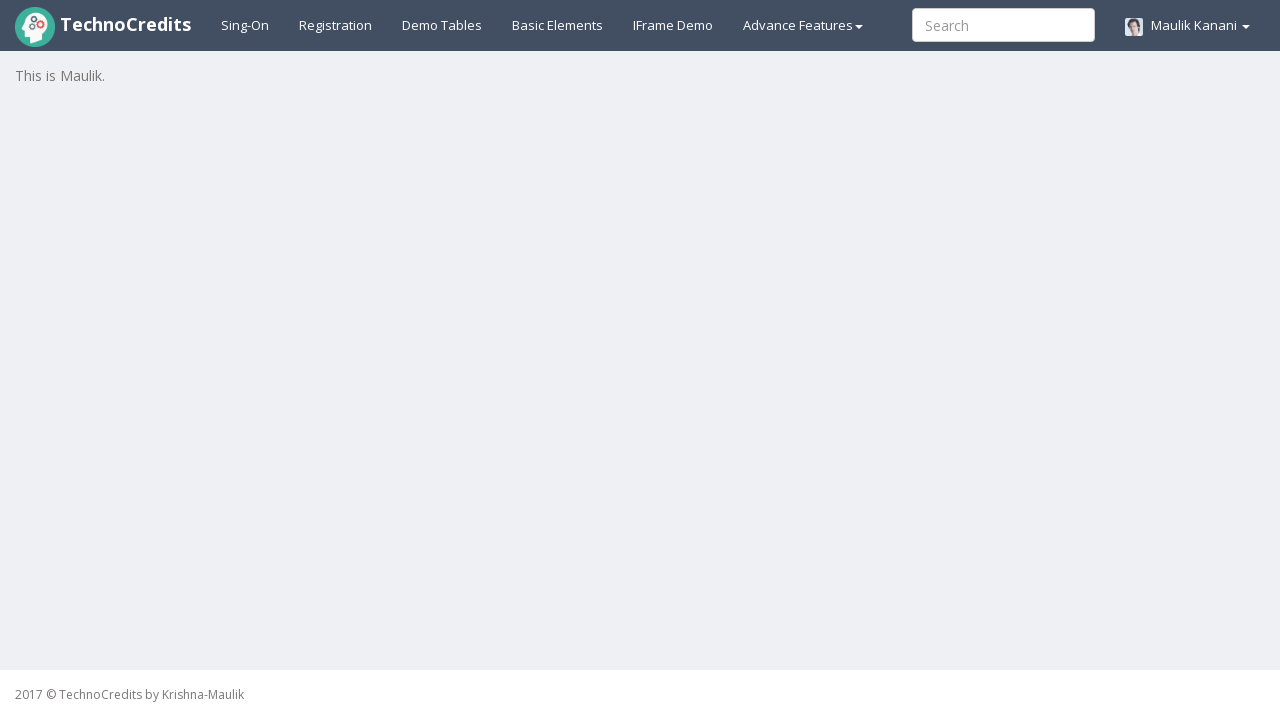

Clicked on demo table link at (442, 25) on a#demotable
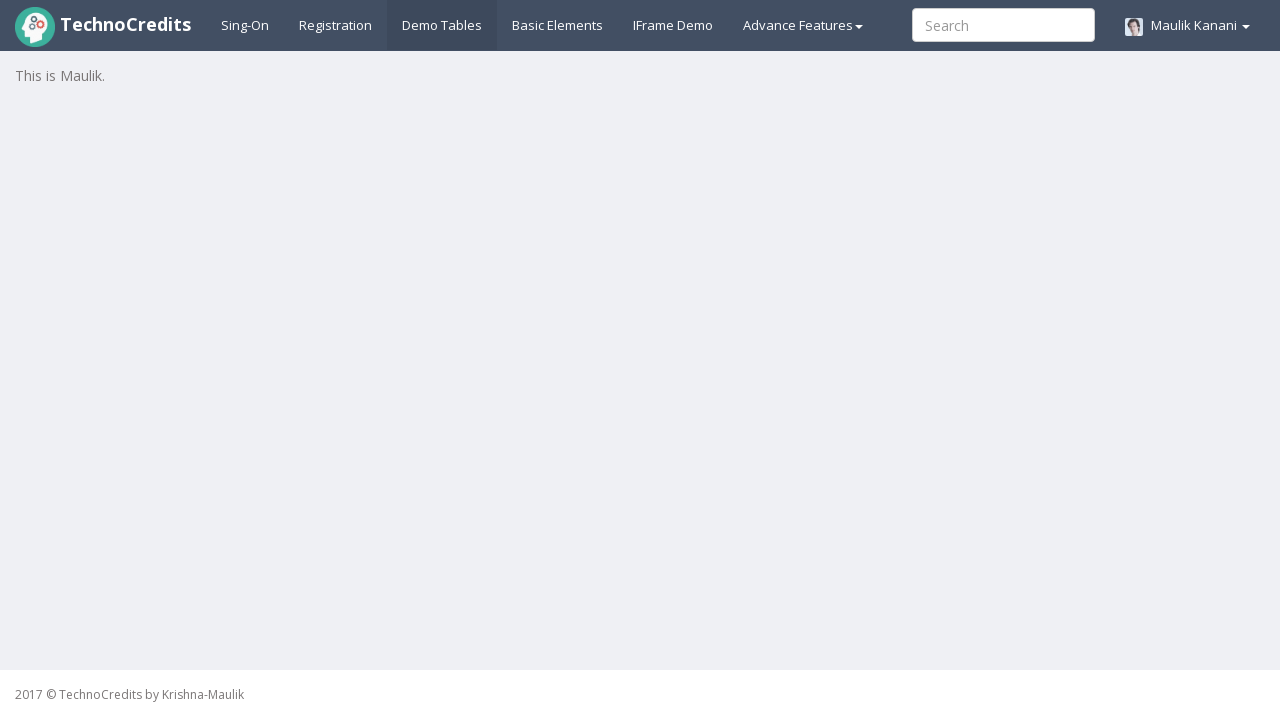

Table loaded successfully
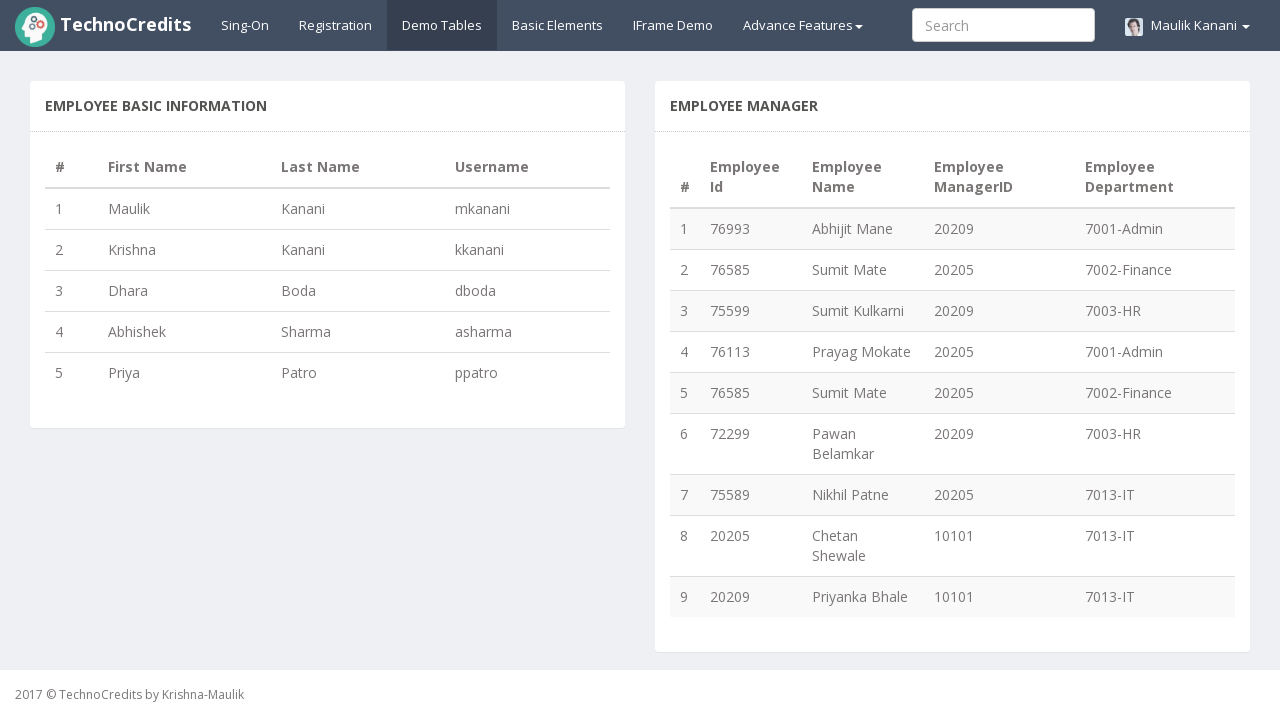

Counted 10 table rows
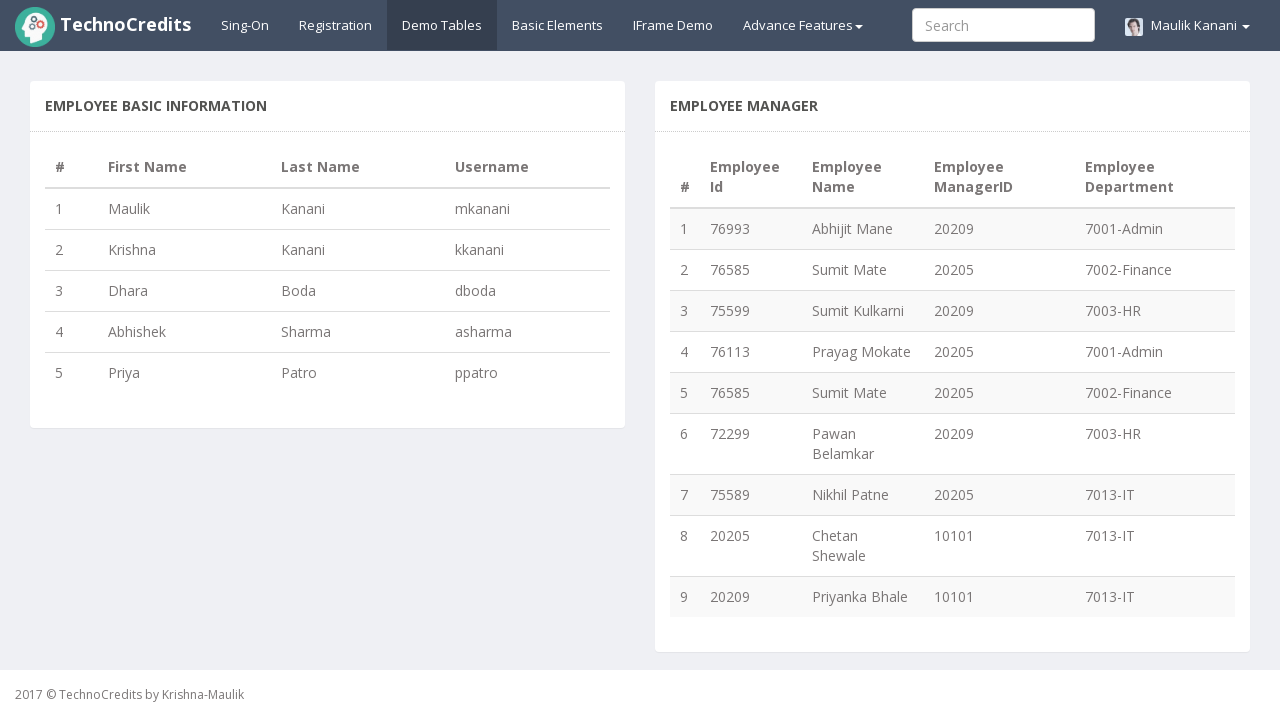

Verified department ID column exists for row 1
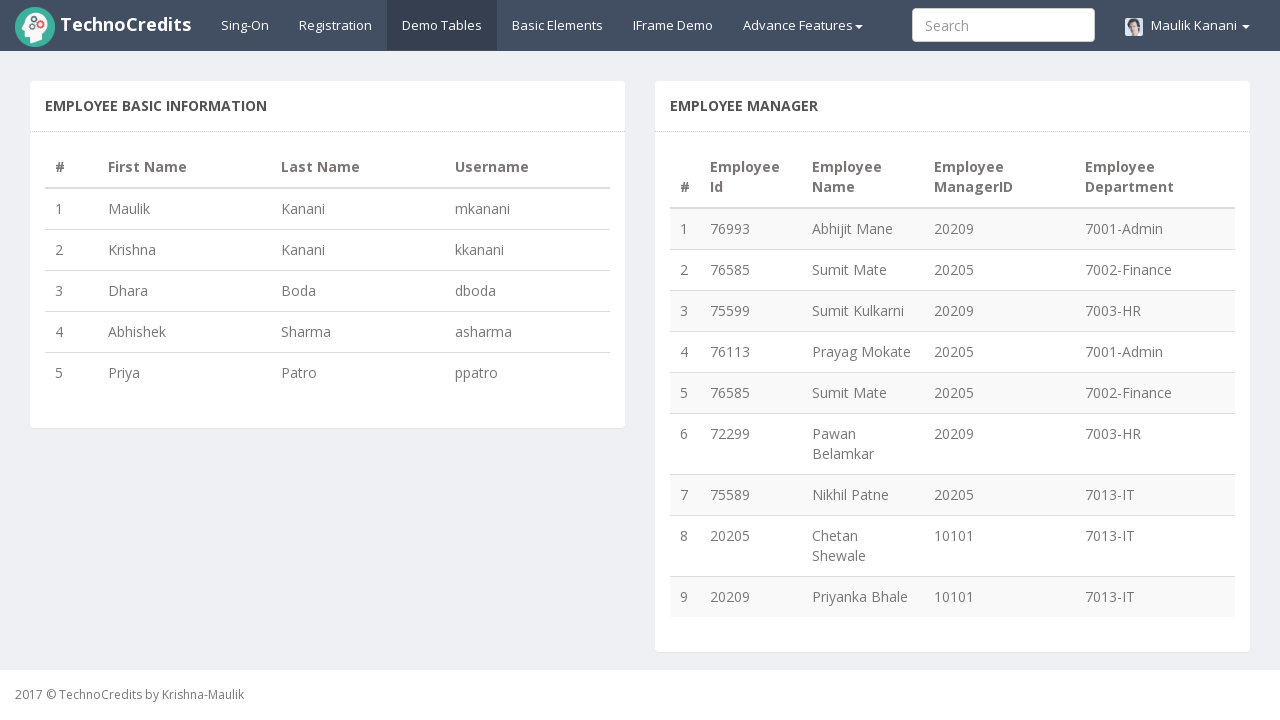

Verified employee name column exists for row 1
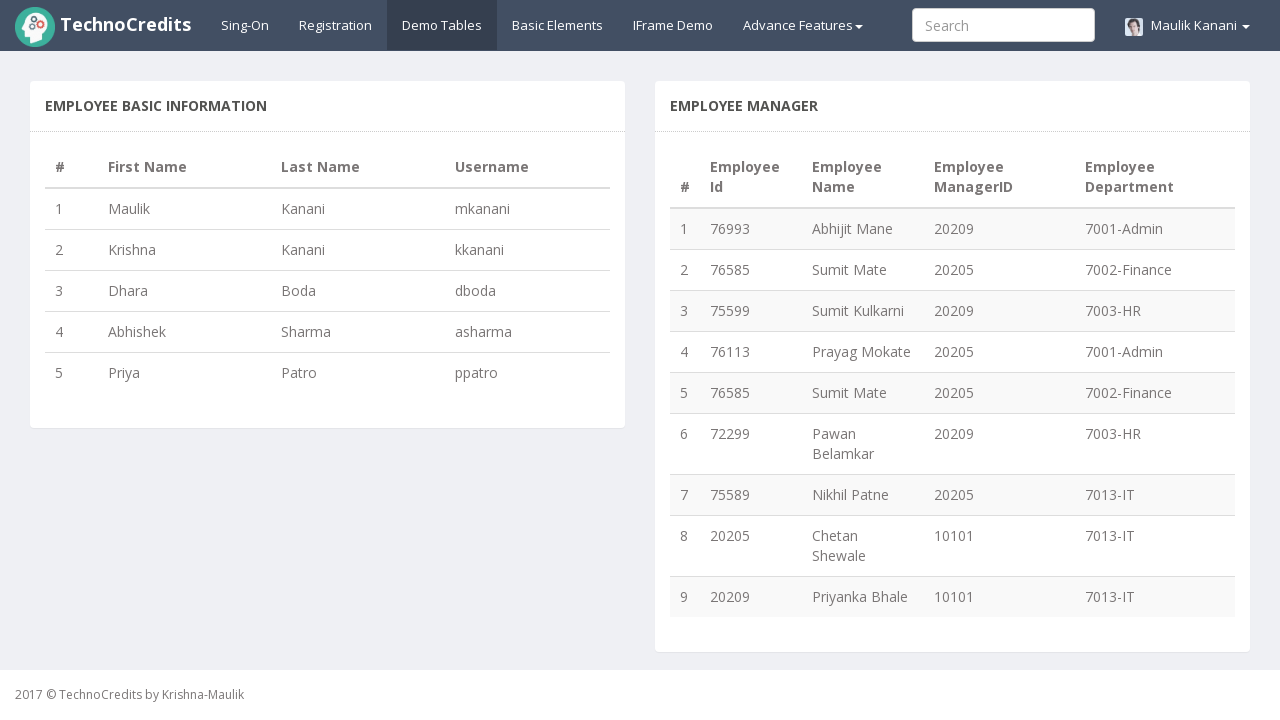

Verified department ID column exists for row 2
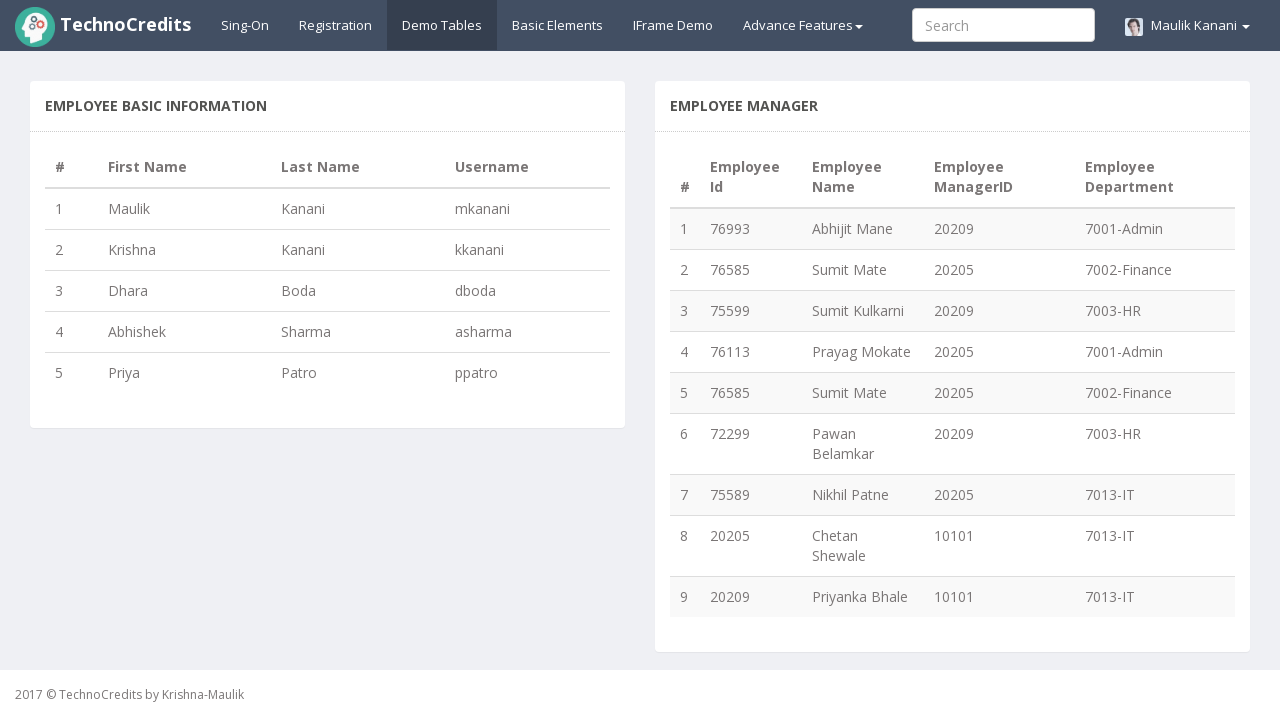

Verified employee name column exists for row 2
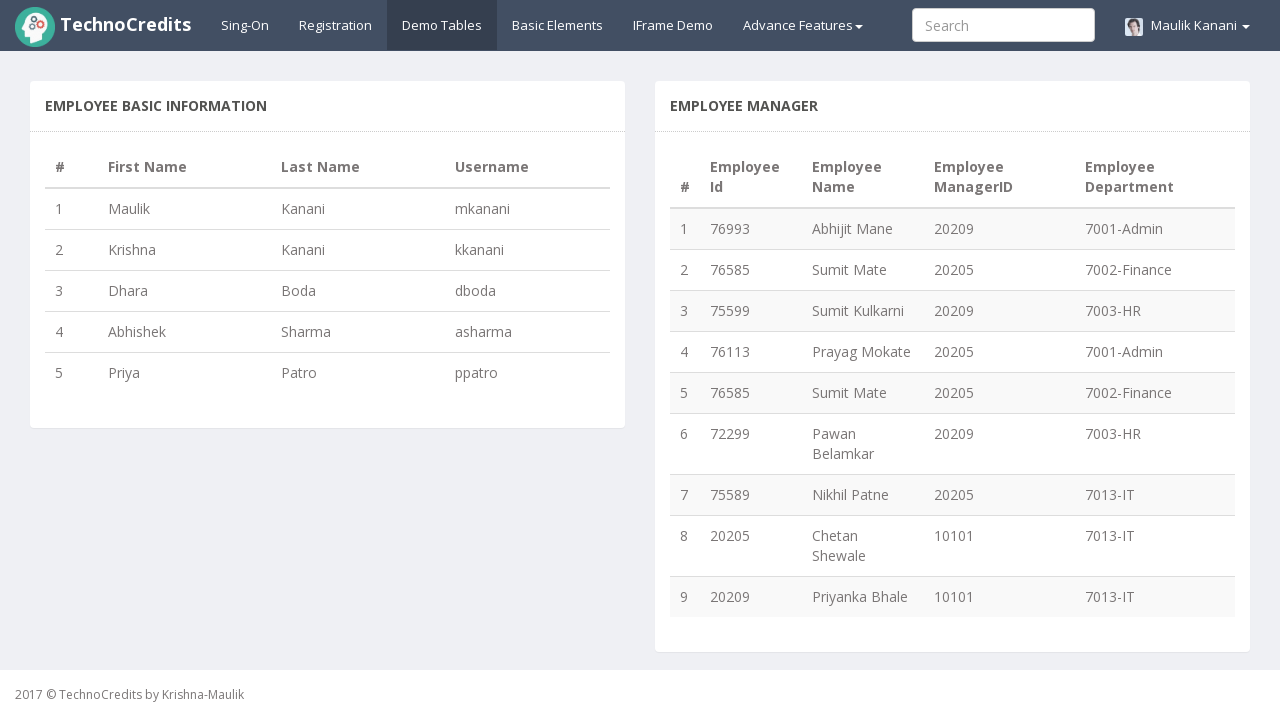

Verified department ID column exists for row 3
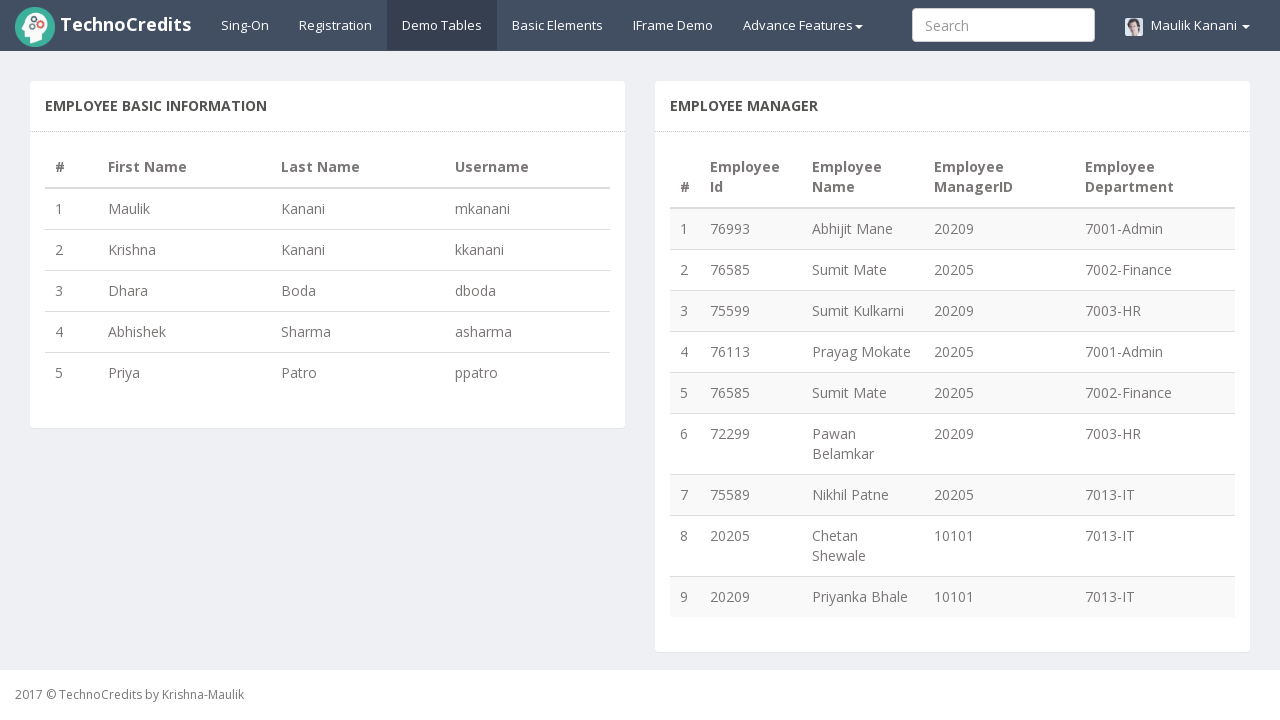

Verified employee name column exists for row 3
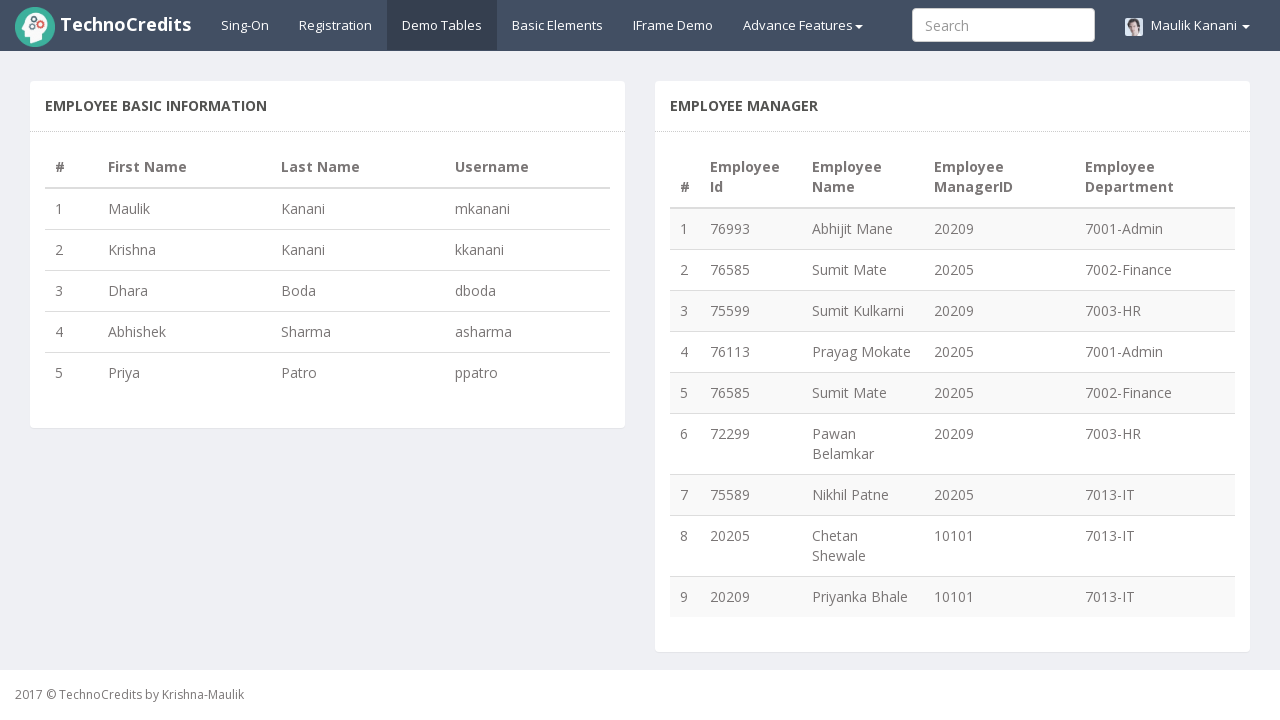

Verified department ID column exists for row 4
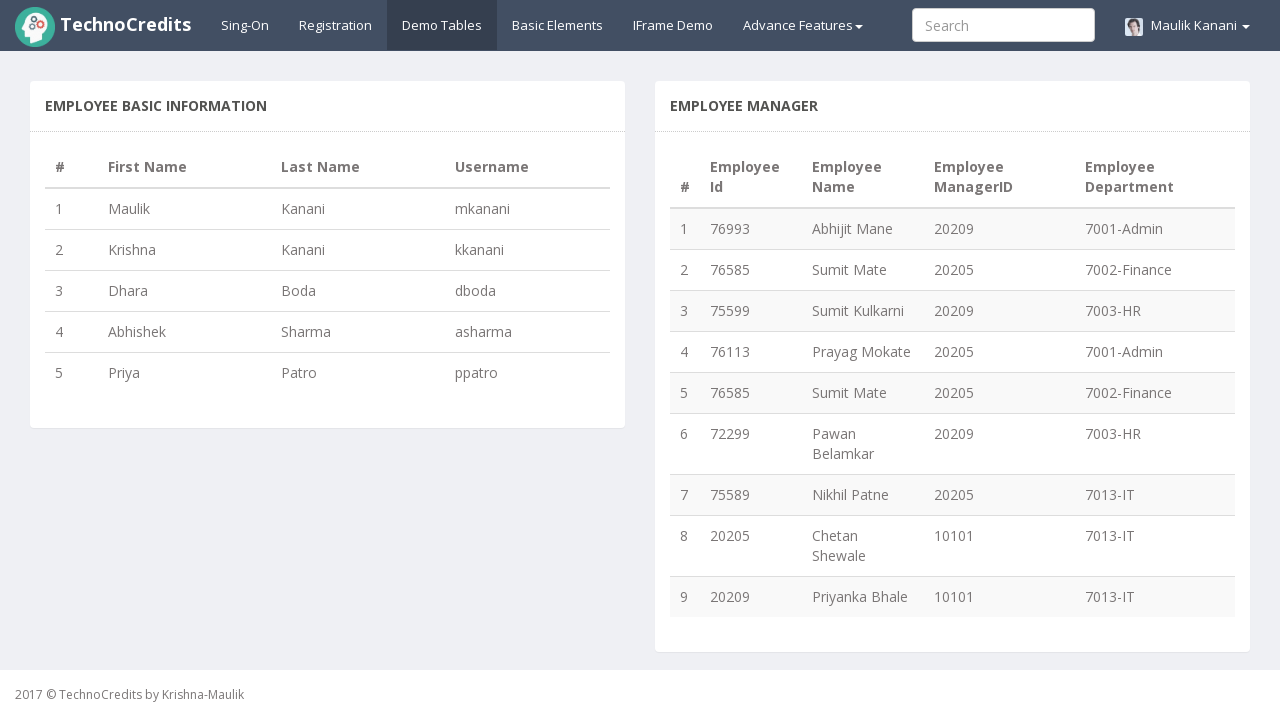

Verified employee name column exists for row 4
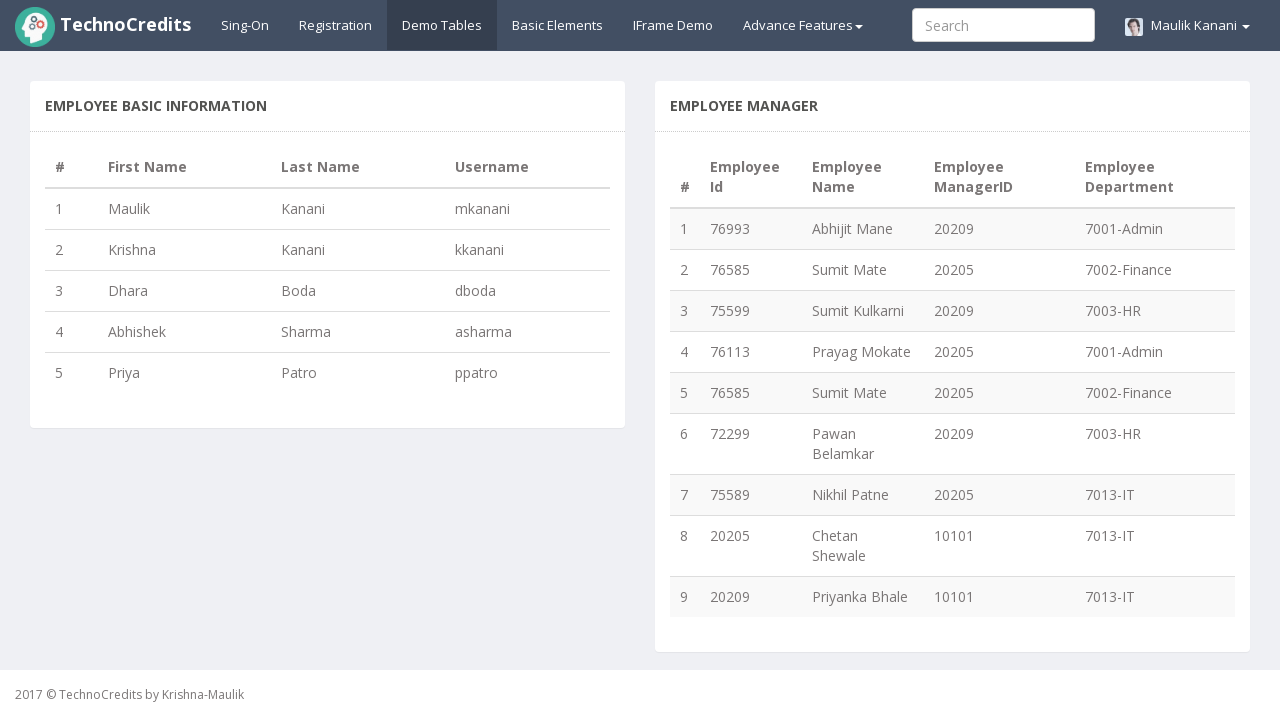

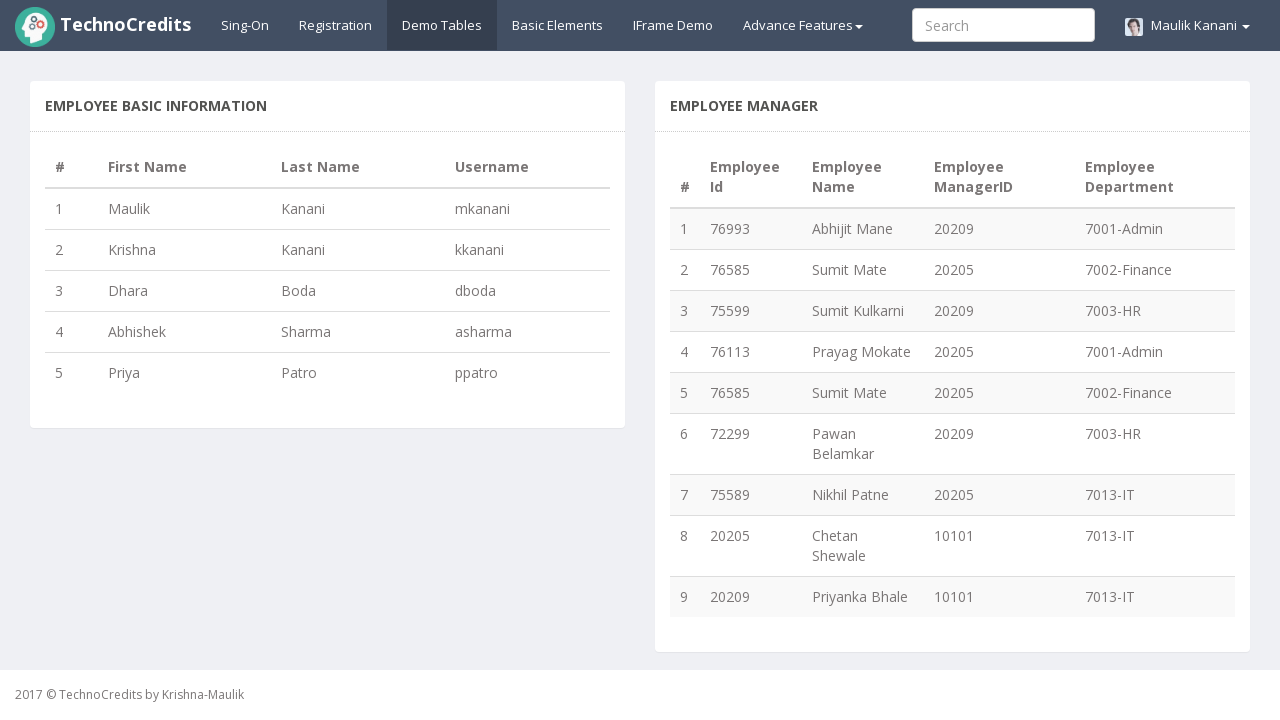